Tests alert handling functionality by clicking a button that triggers an alert and then accepting/dismissing the alert dialog

Starting URL: http://formy-project.herokuapp.com/switch-window

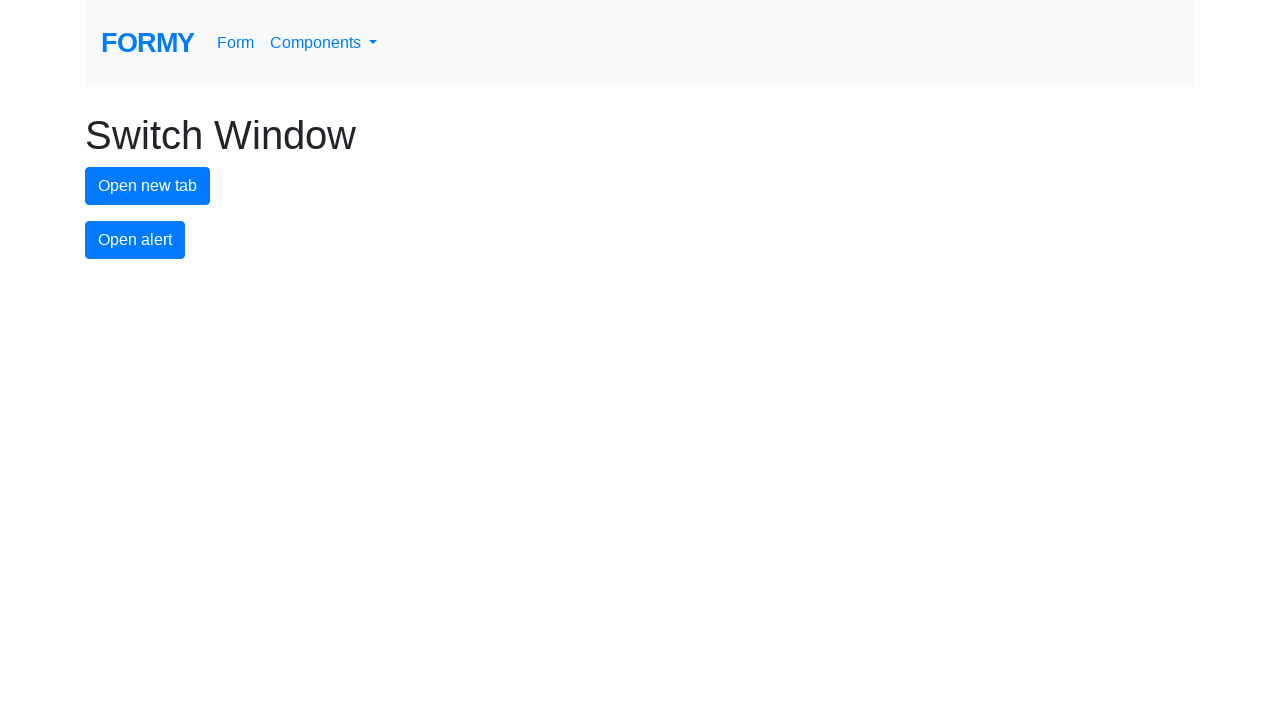

Set up dialog handler to accept alerts
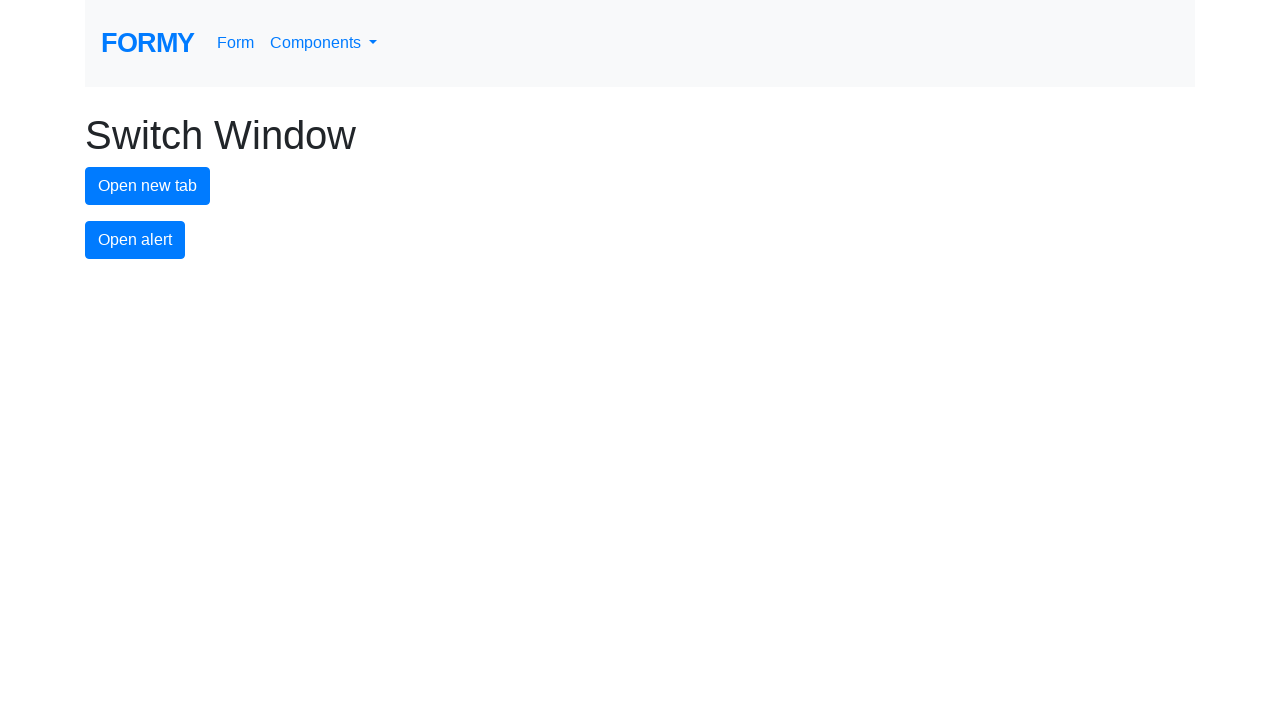

Clicked alert button to trigger alert dialog at (135, 240) on #alert-button
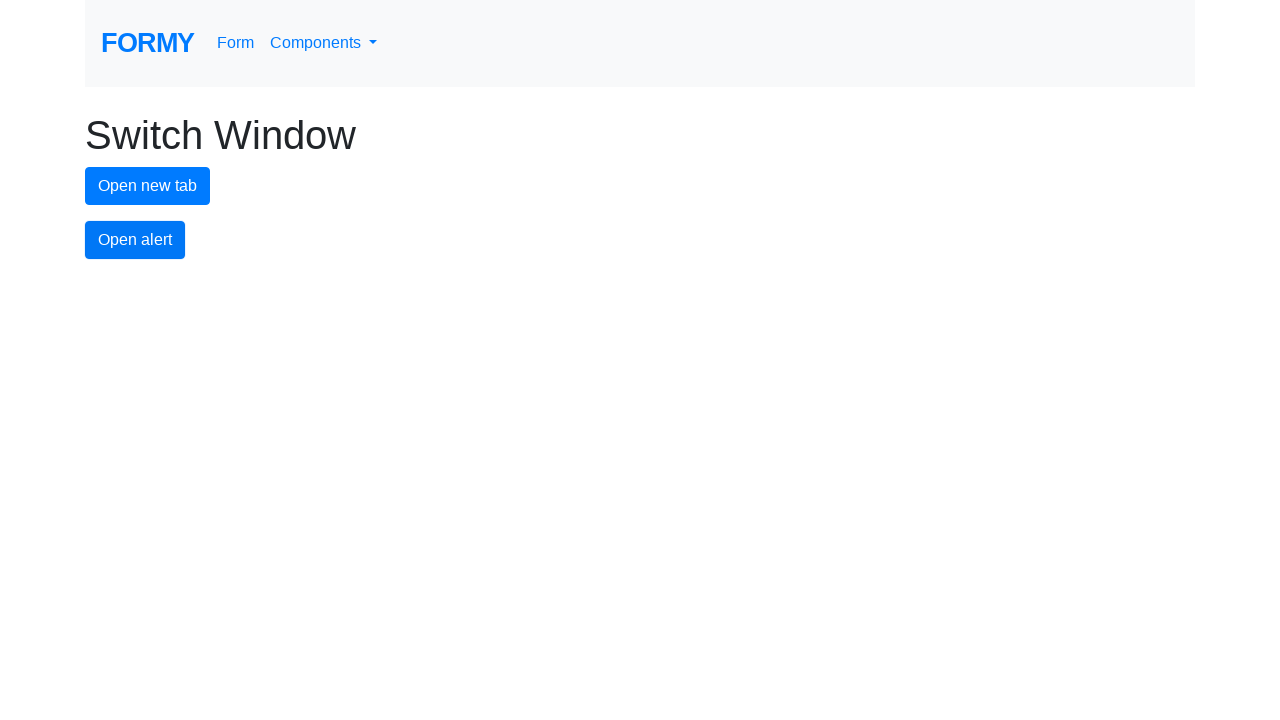

Waited for alert dialog handler to complete
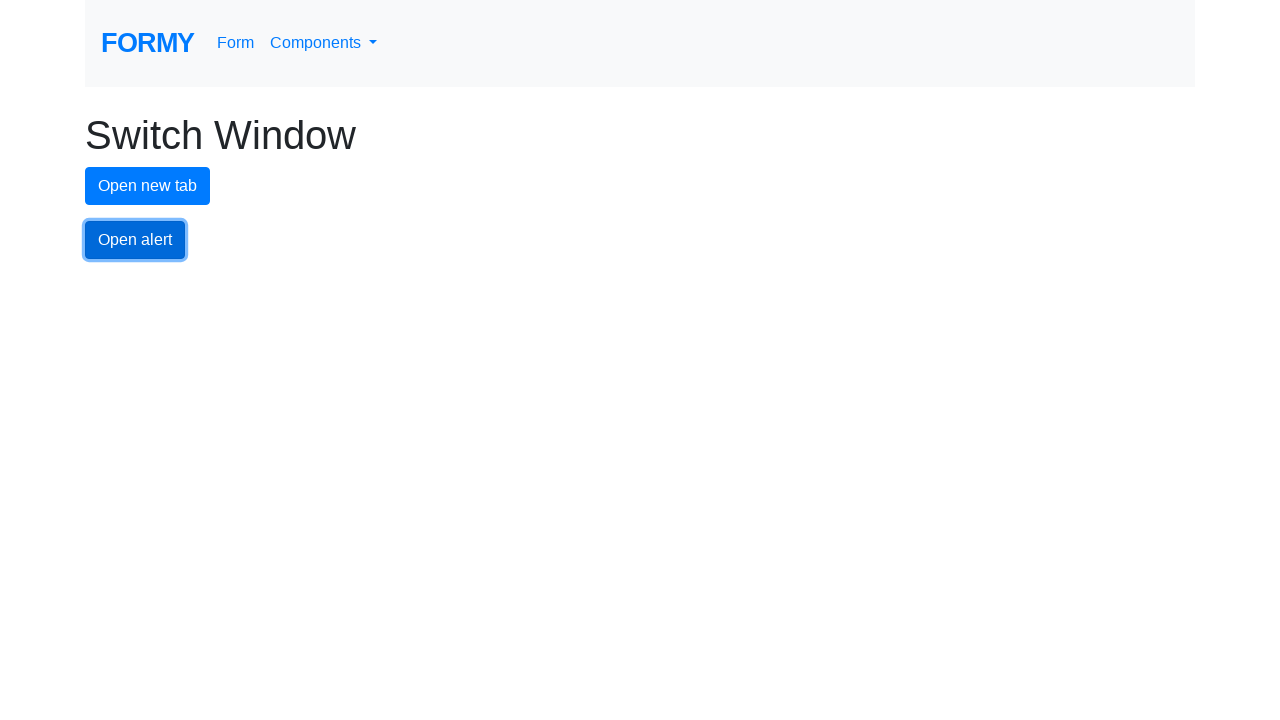

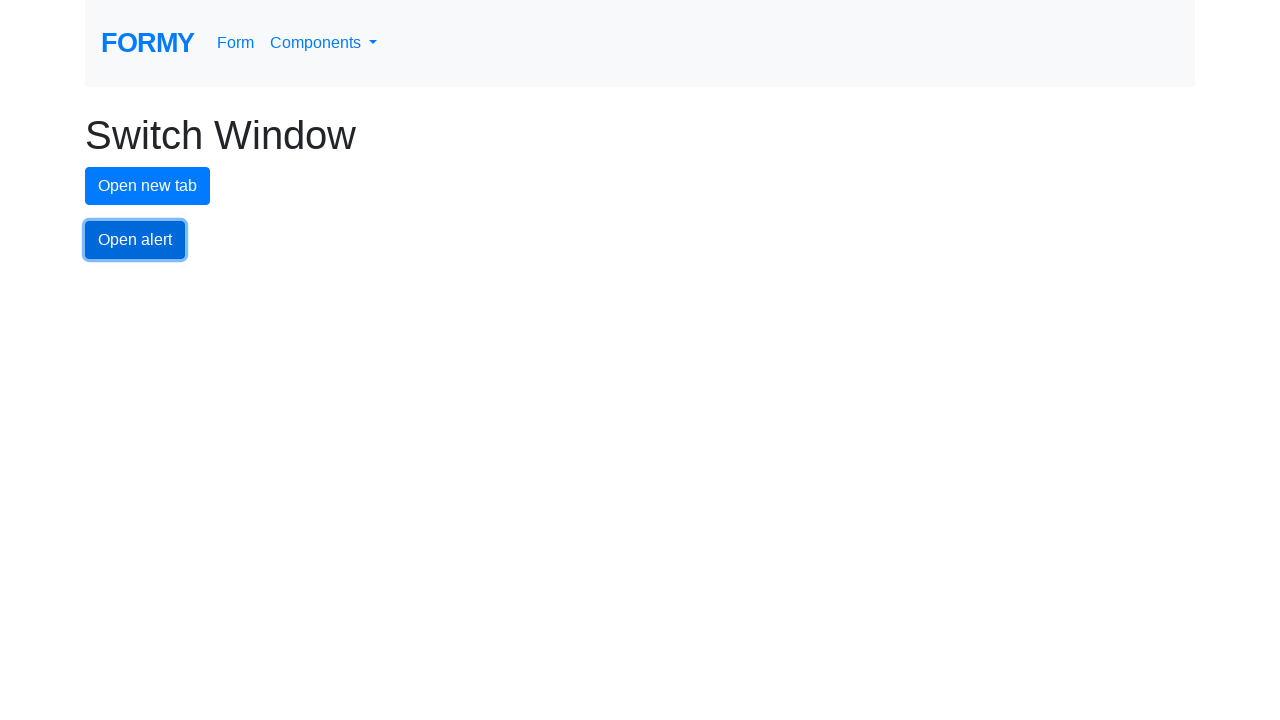